Tests navigation to Samsung Galaxy S7 product page and verifies the price

Starting URL: https://www.demoblaze.com/

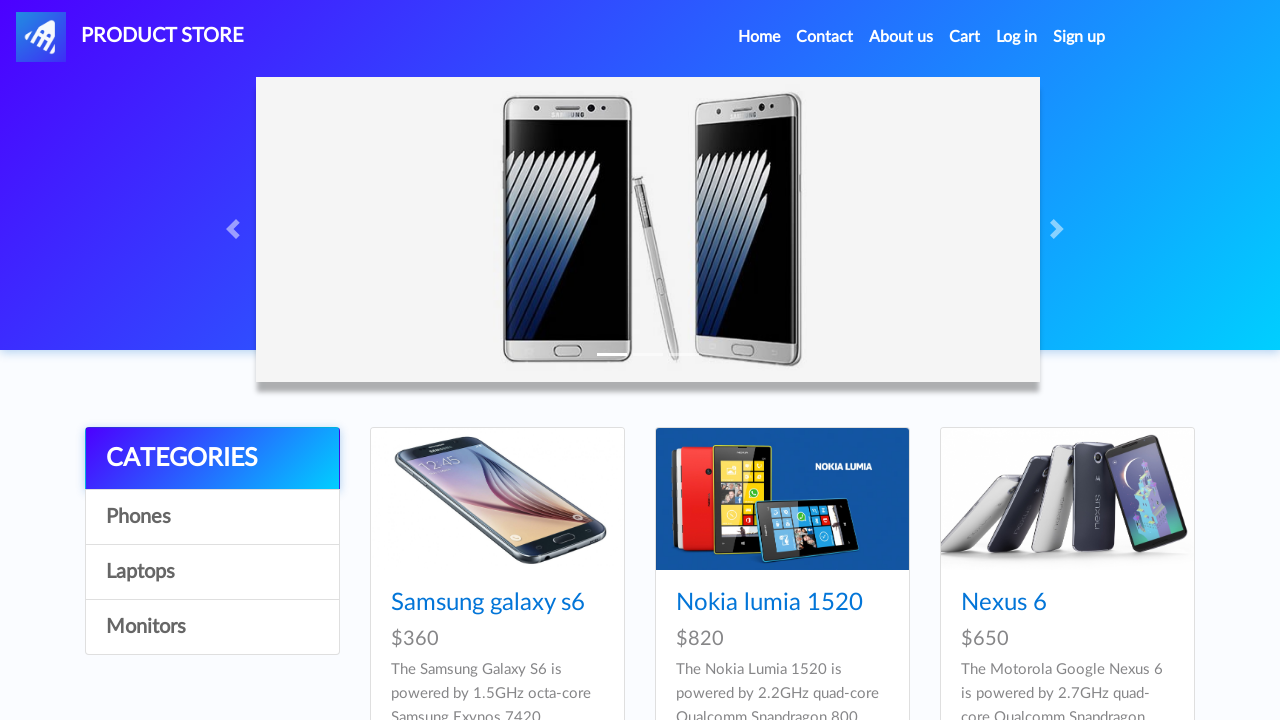

Clicked on Samsung Galaxy S7 product link at (488, 361) on xpath=//h4/a[@href='prod.html?idp_=4']
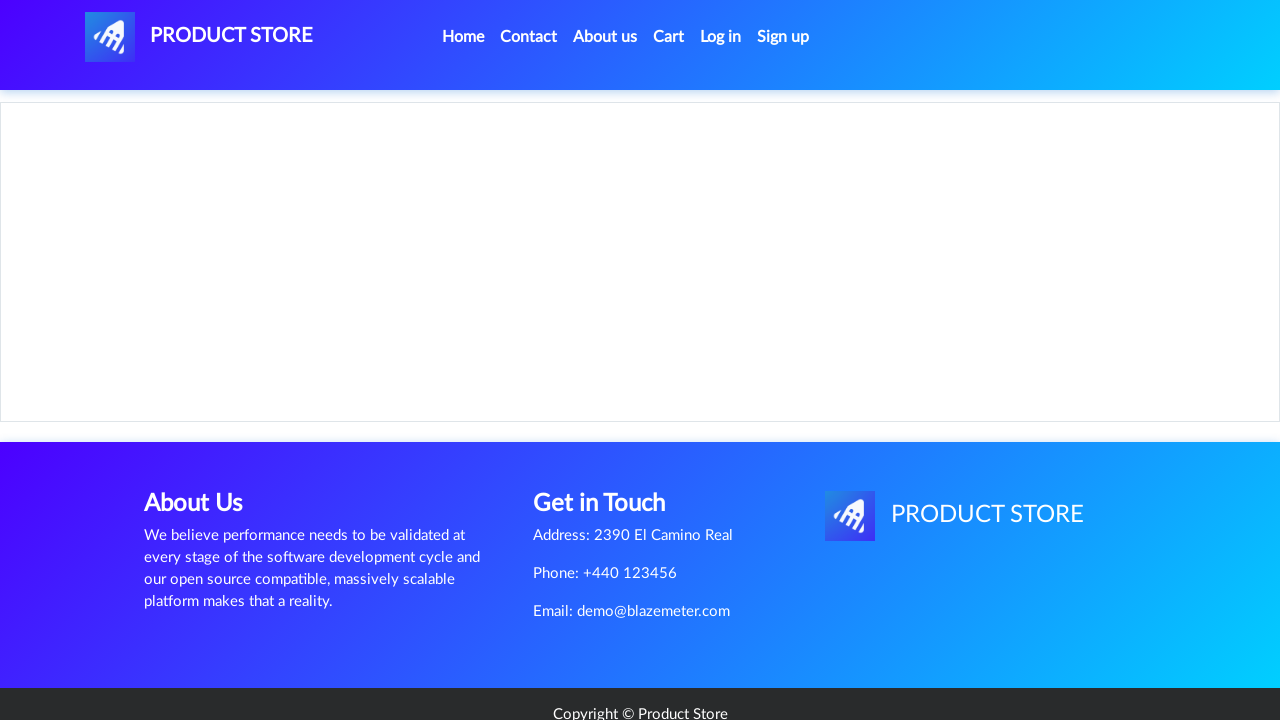

Price container loaded on Samsung Galaxy S7 product page
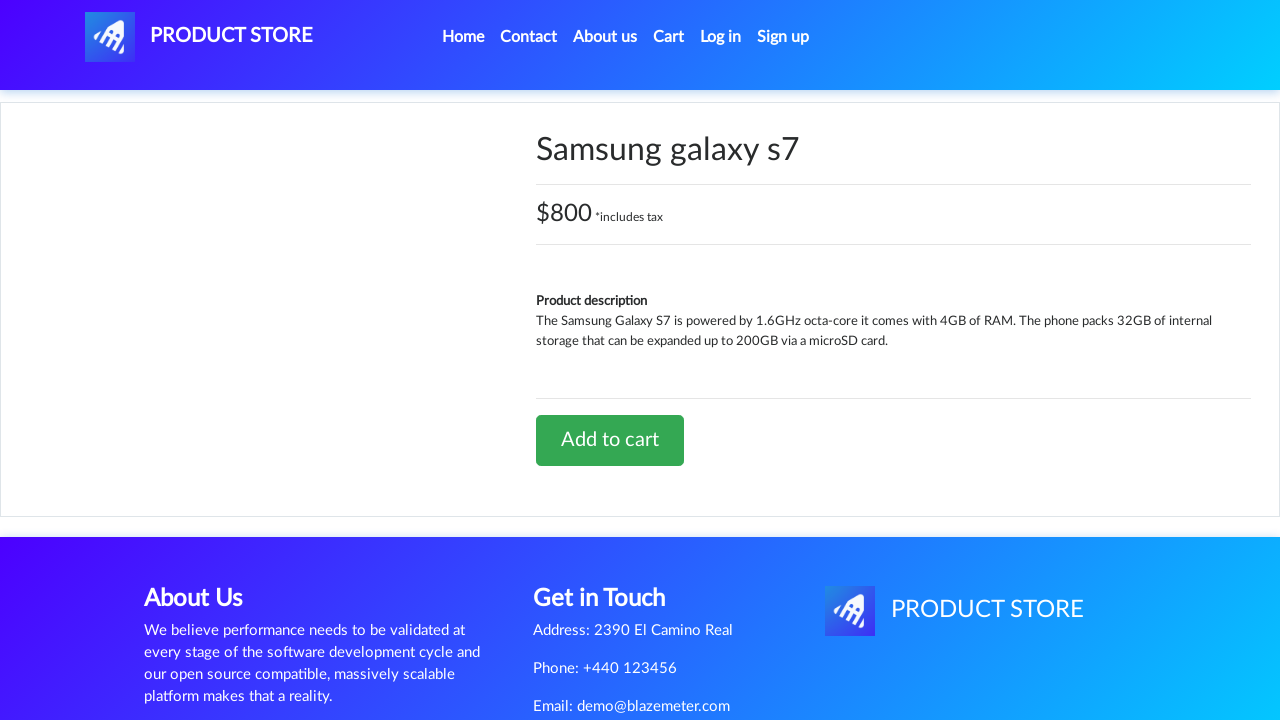

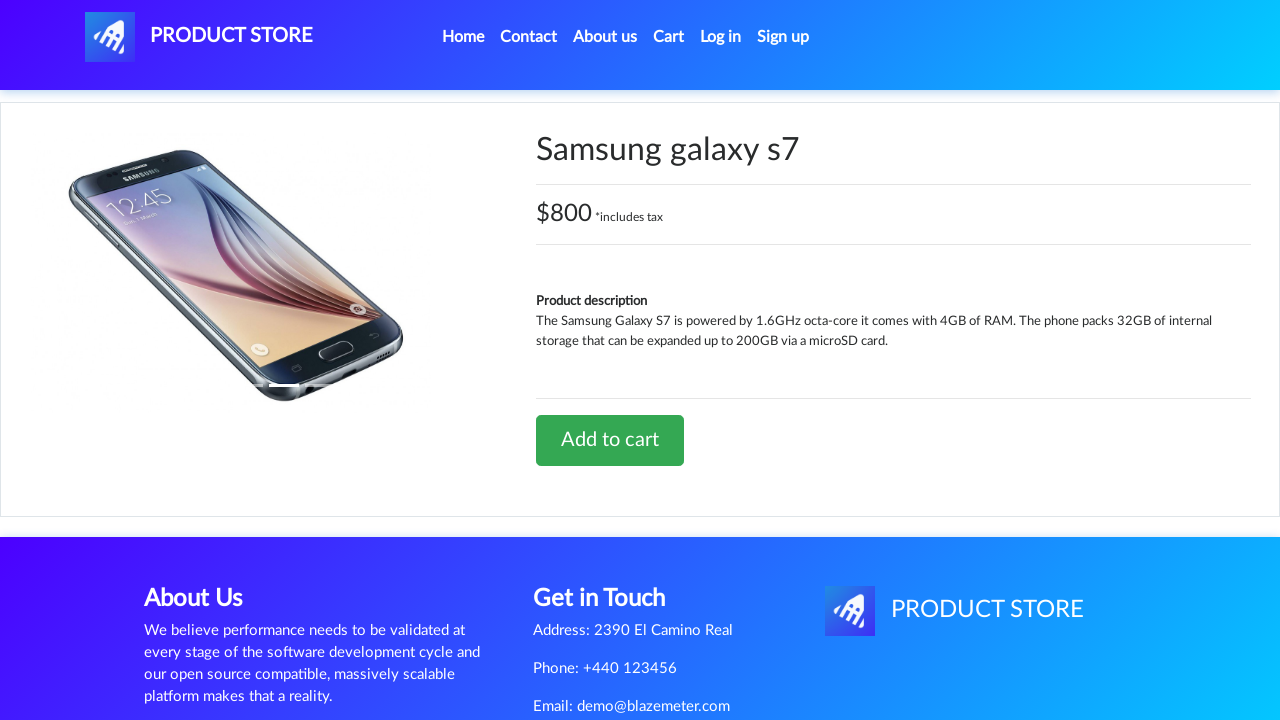